Tests JavaScript confirm alert handling by clicking a button to trigger a confirm dialog and accepting it

Starting URL: https://v1.training-support.net/selenium/javascript-alerts

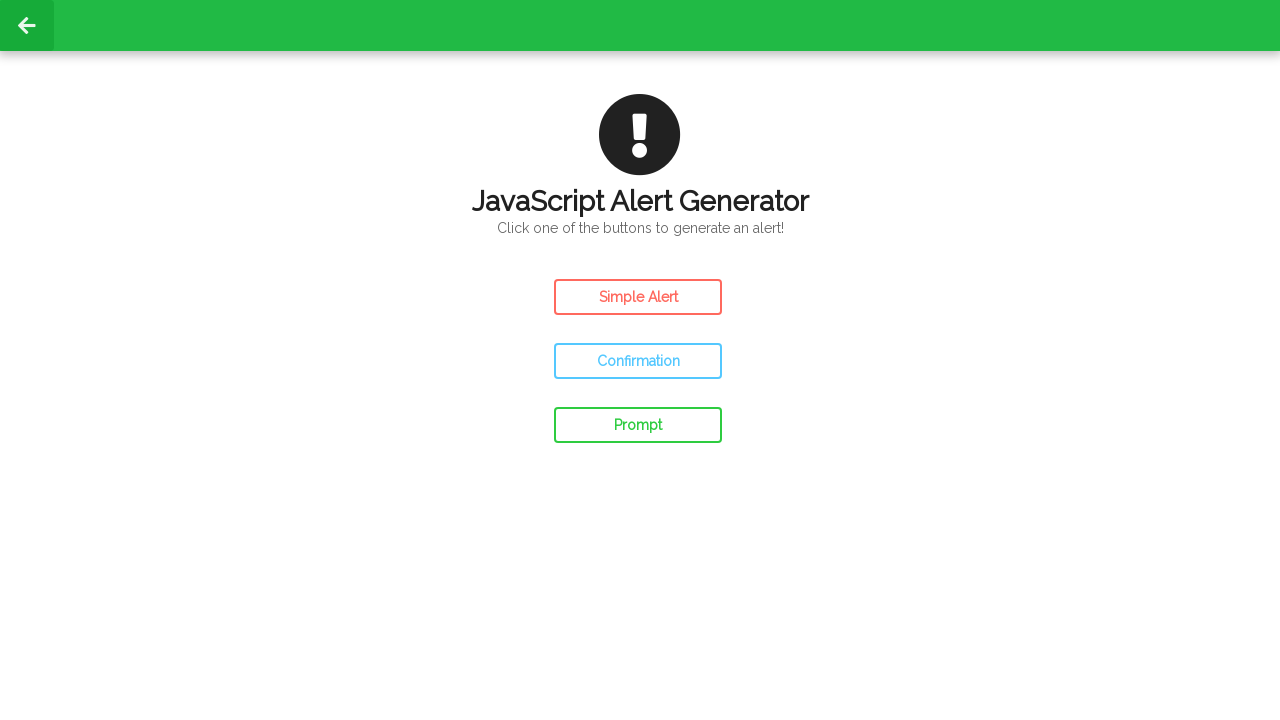

Set up dialog handler to accept confirm alerts
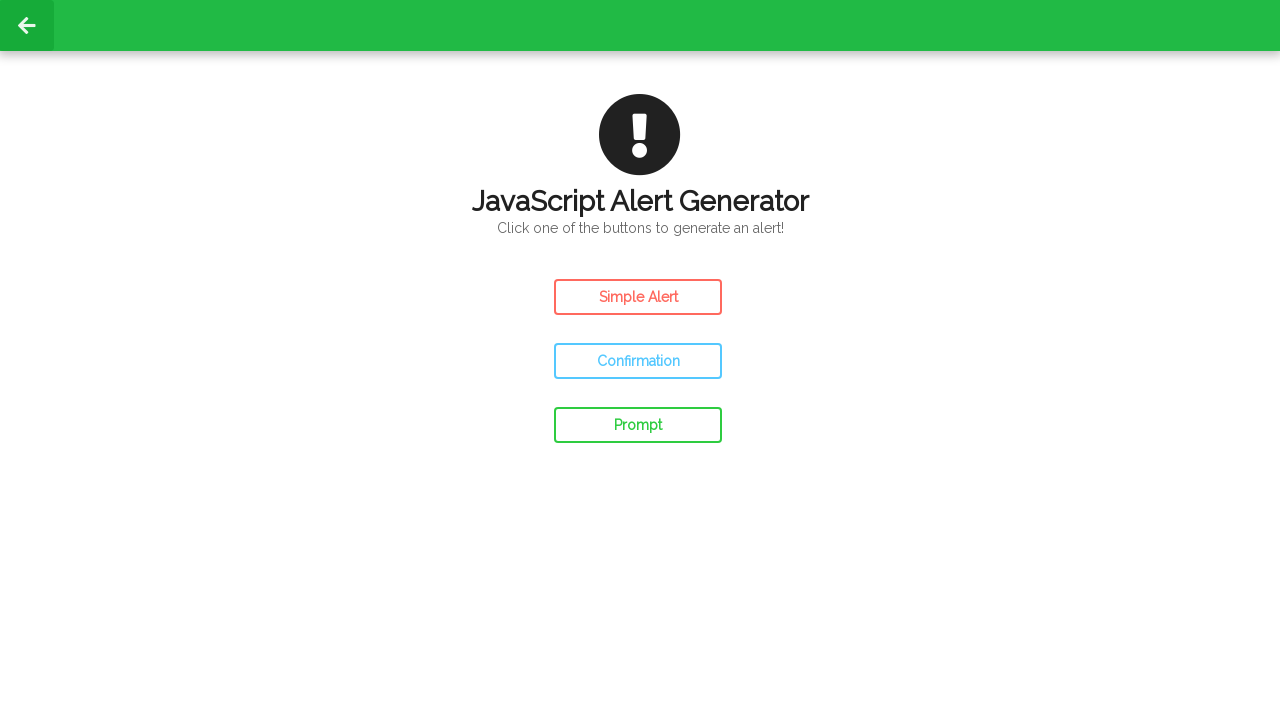

Clicked confirm button to trigger JavaScript confirm dialog at (638, 361) on #confirm
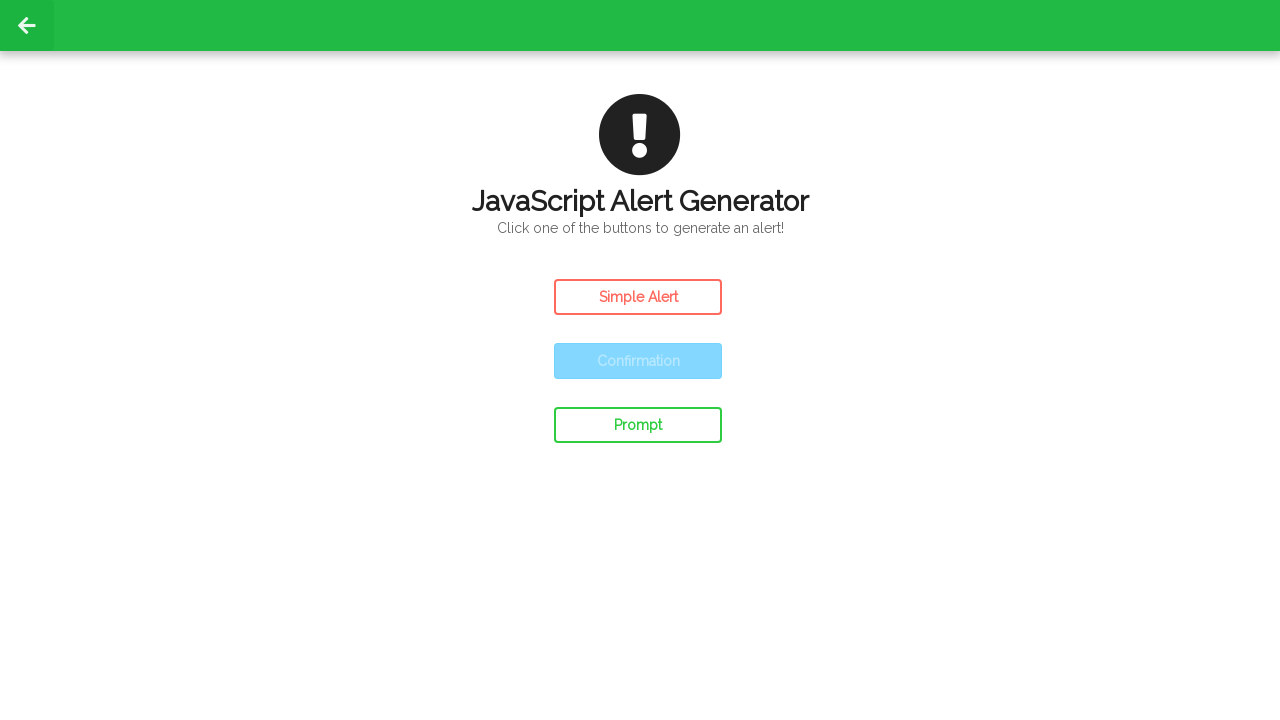

Waited for confirm dialog to be processed and accepted
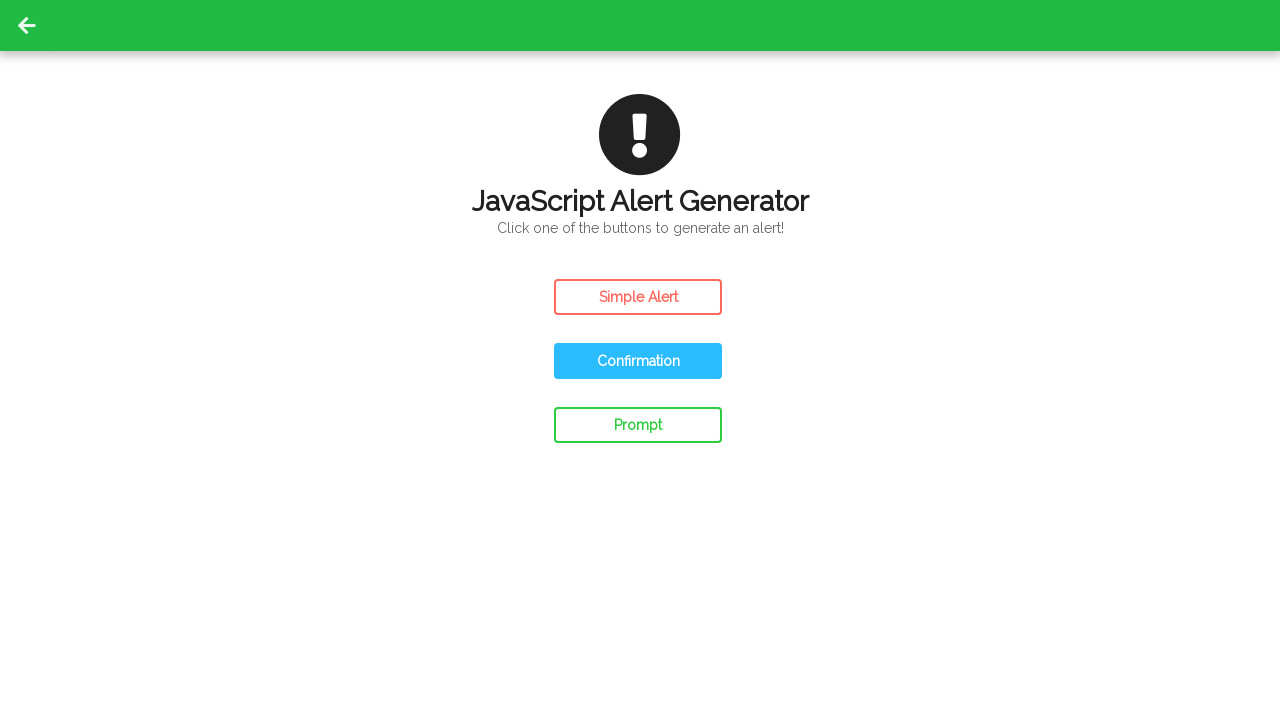

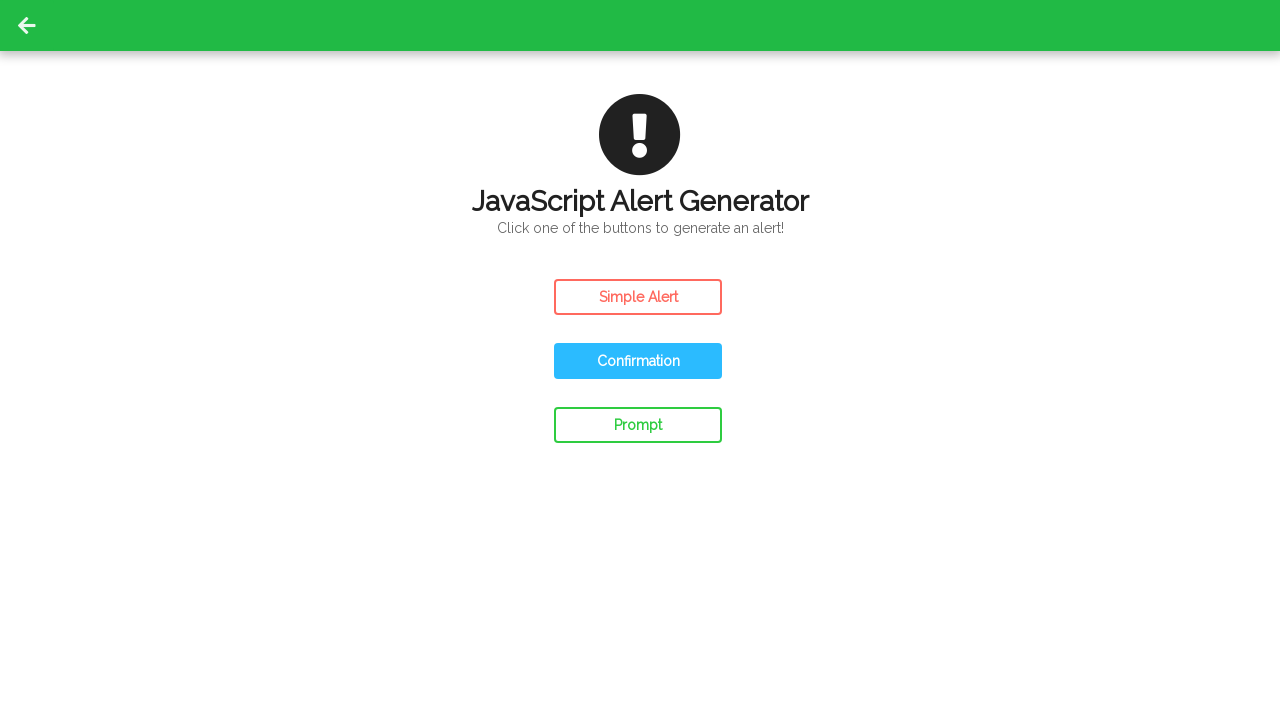